Tests the sort functionality on a men's clothing page by selecting "Name (A - Z)" from the sort dropdown and verifying products are displayed

Starting URL: https://adoring-pasteur-3ae17d.netlify.app/mens.html

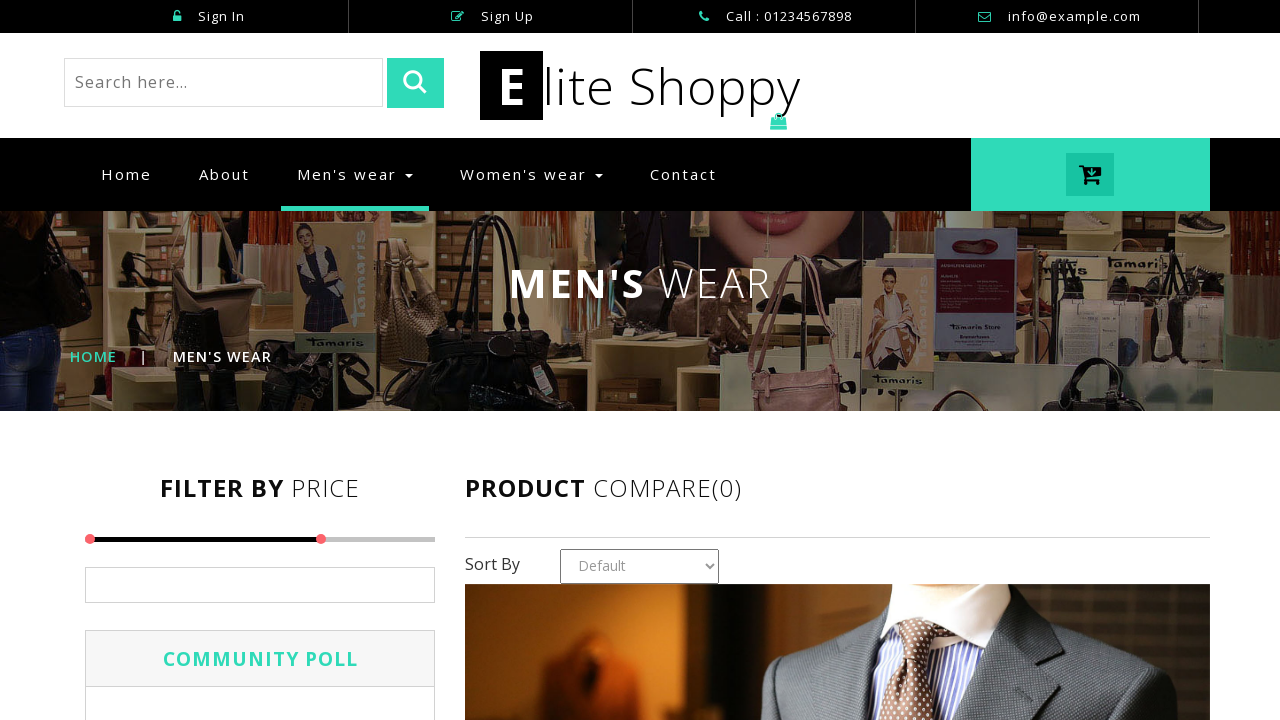

Selected 'Name(A - Z)' option from the sort dropdown on #country1
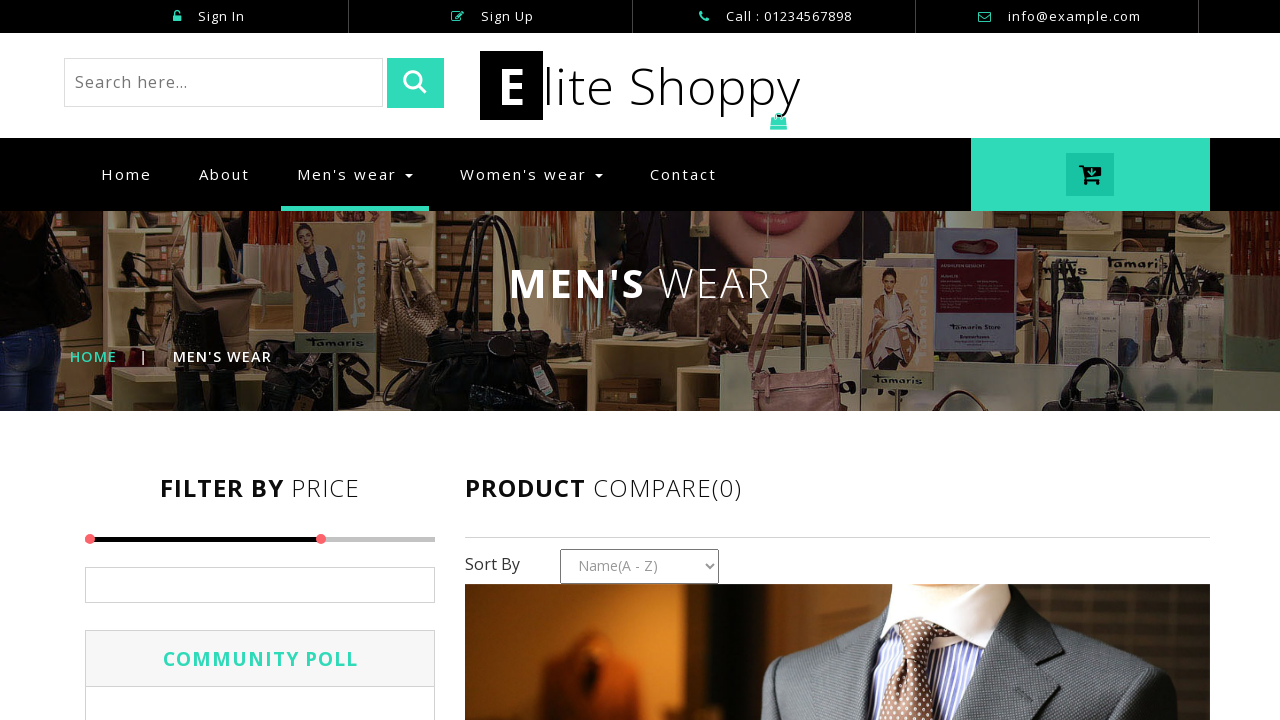

Products loaded after sorting
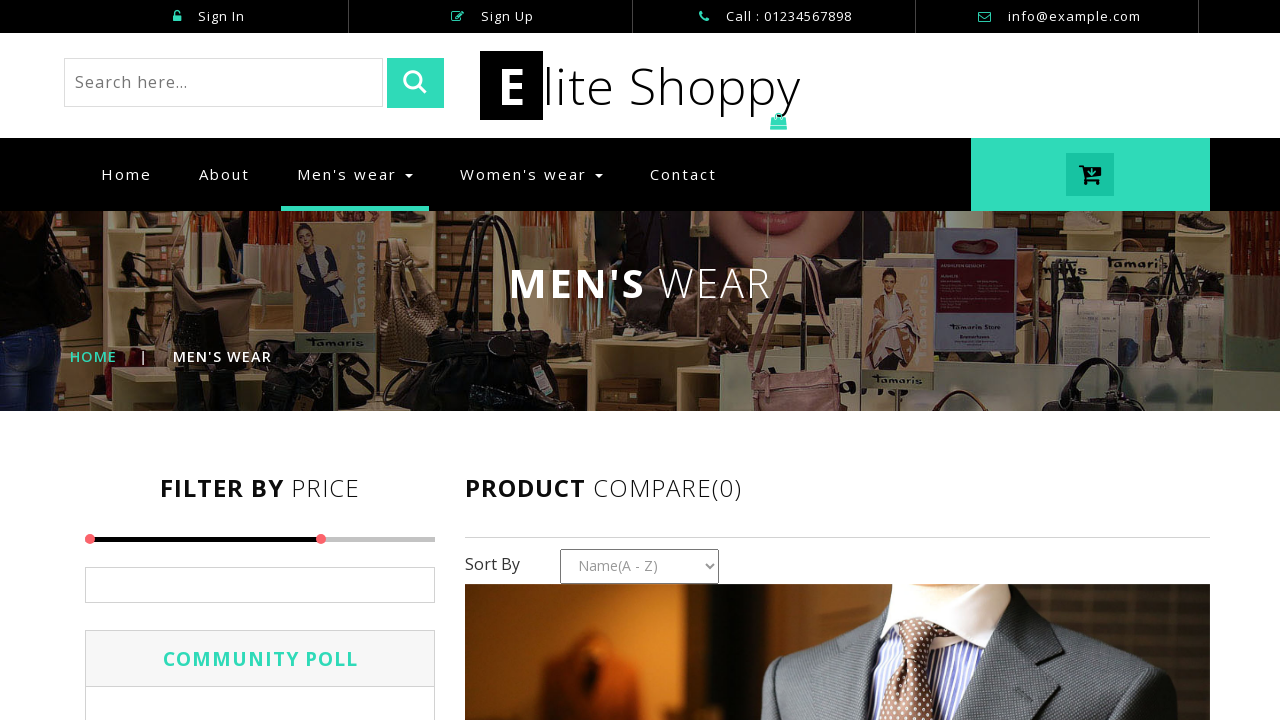

Product names are visible in sorted list
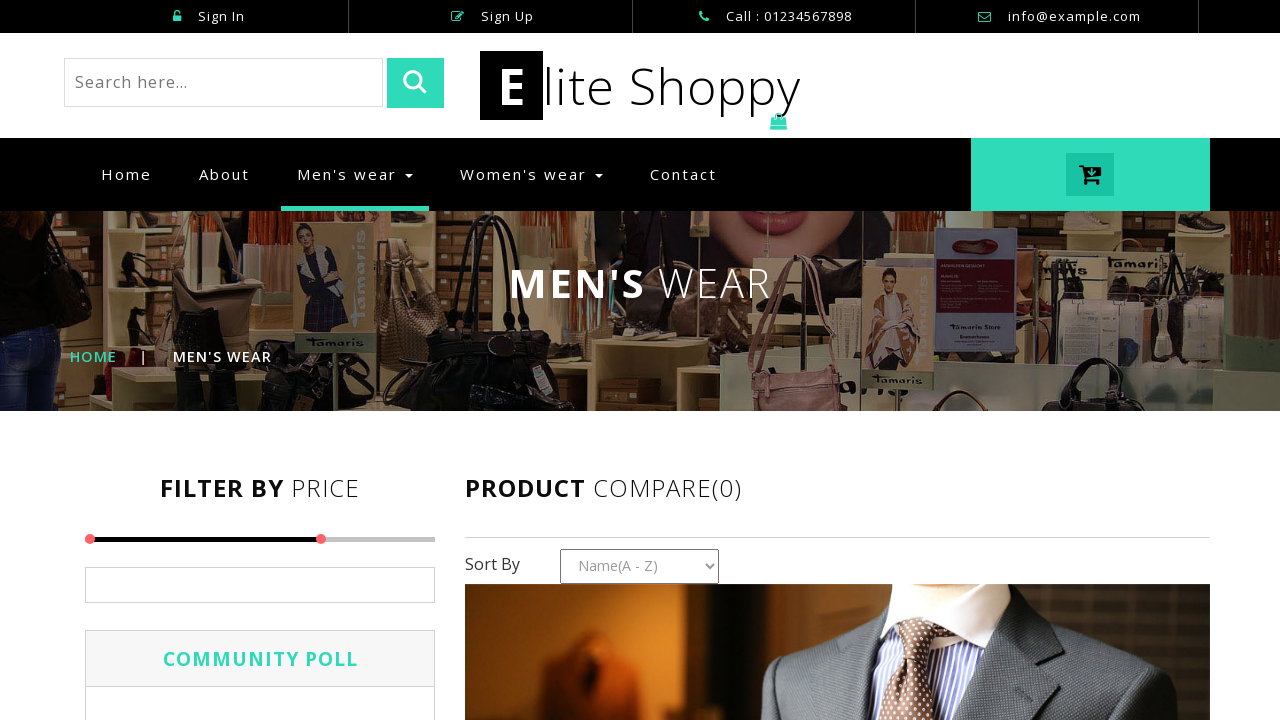

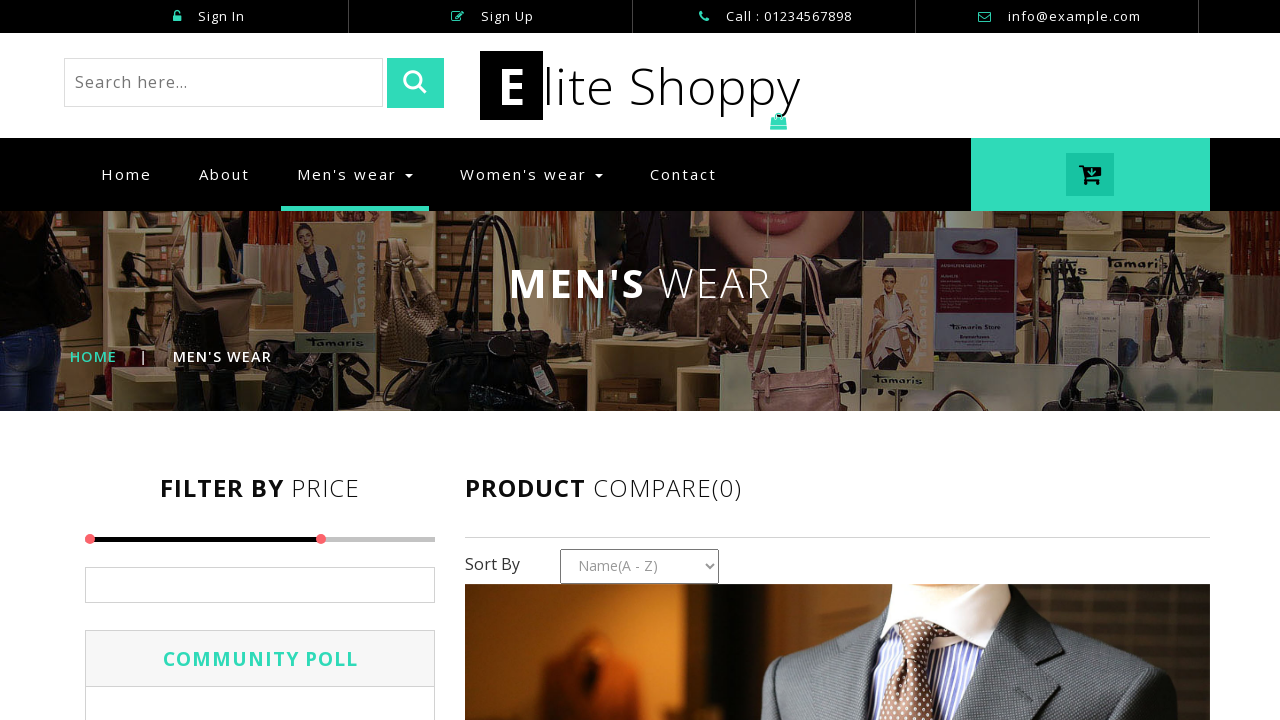